Navigates to a practice form page and retrieves the placeholder attribute of the First Name input field

Starting URL: https://www.tutorialspoint.com/selenium/practice/selenium_automation_practice.php

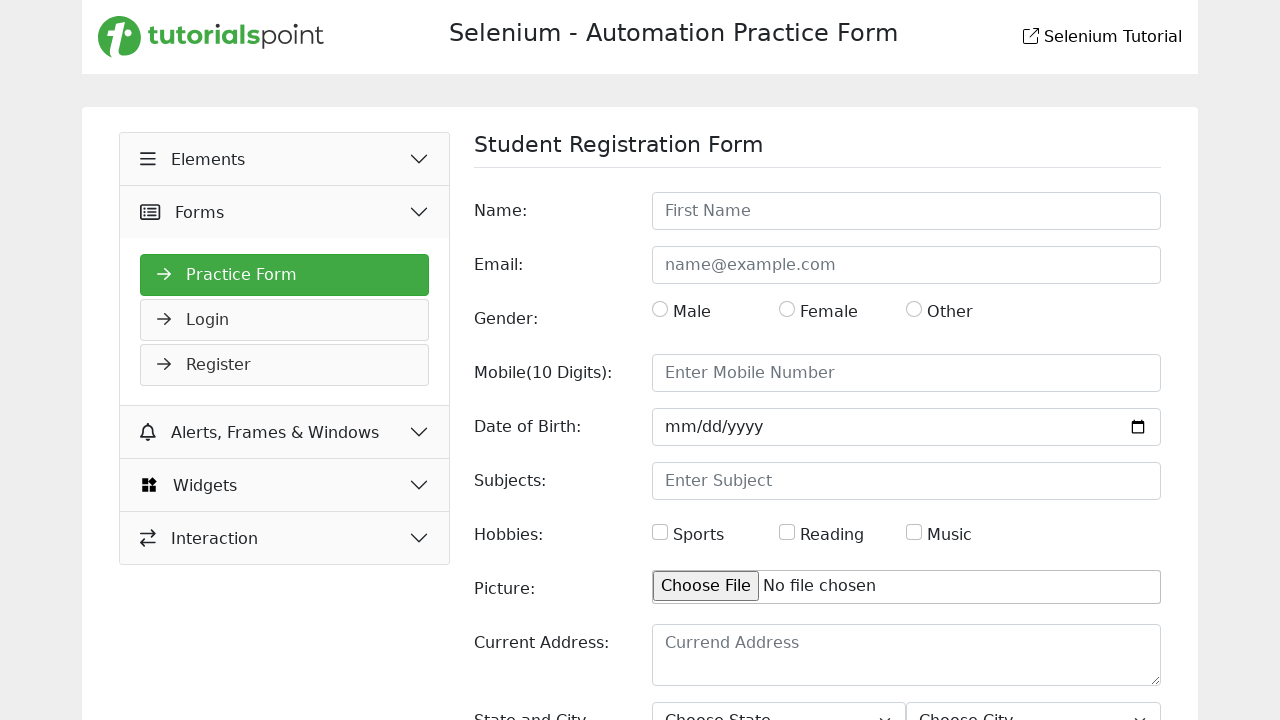

Located First Name input field using XPath
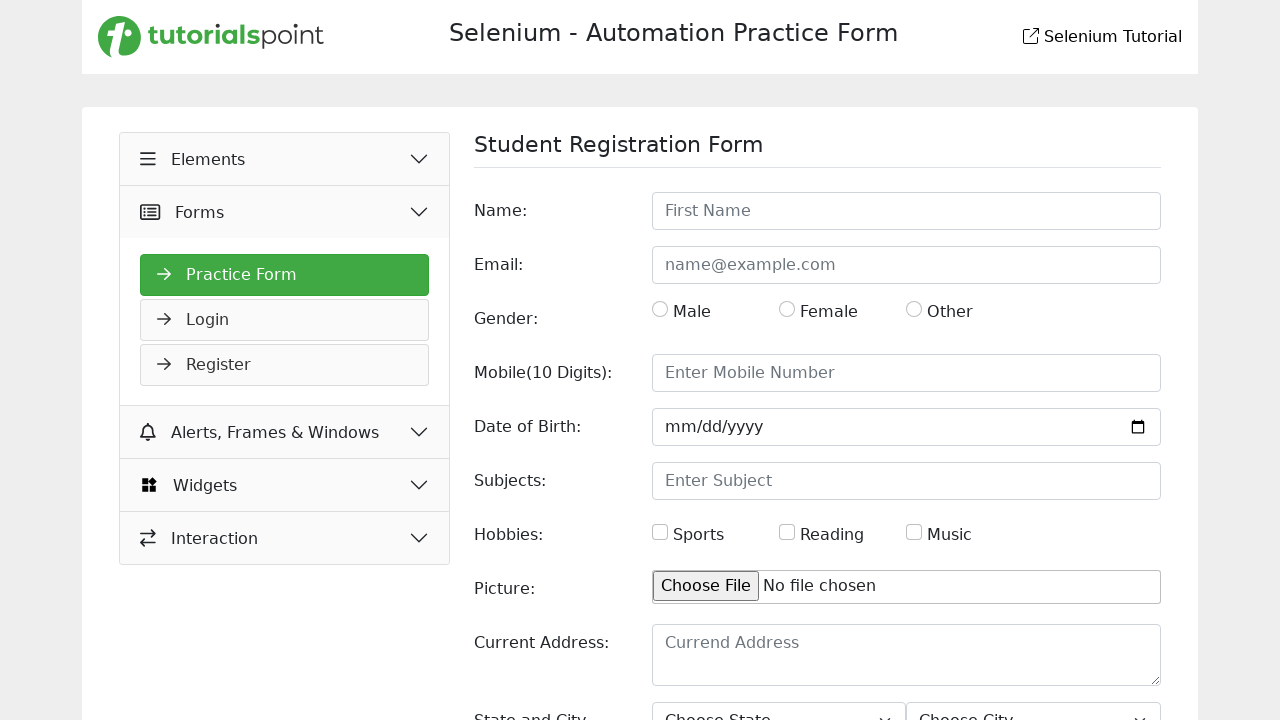

Waited for First Name input field to be visible
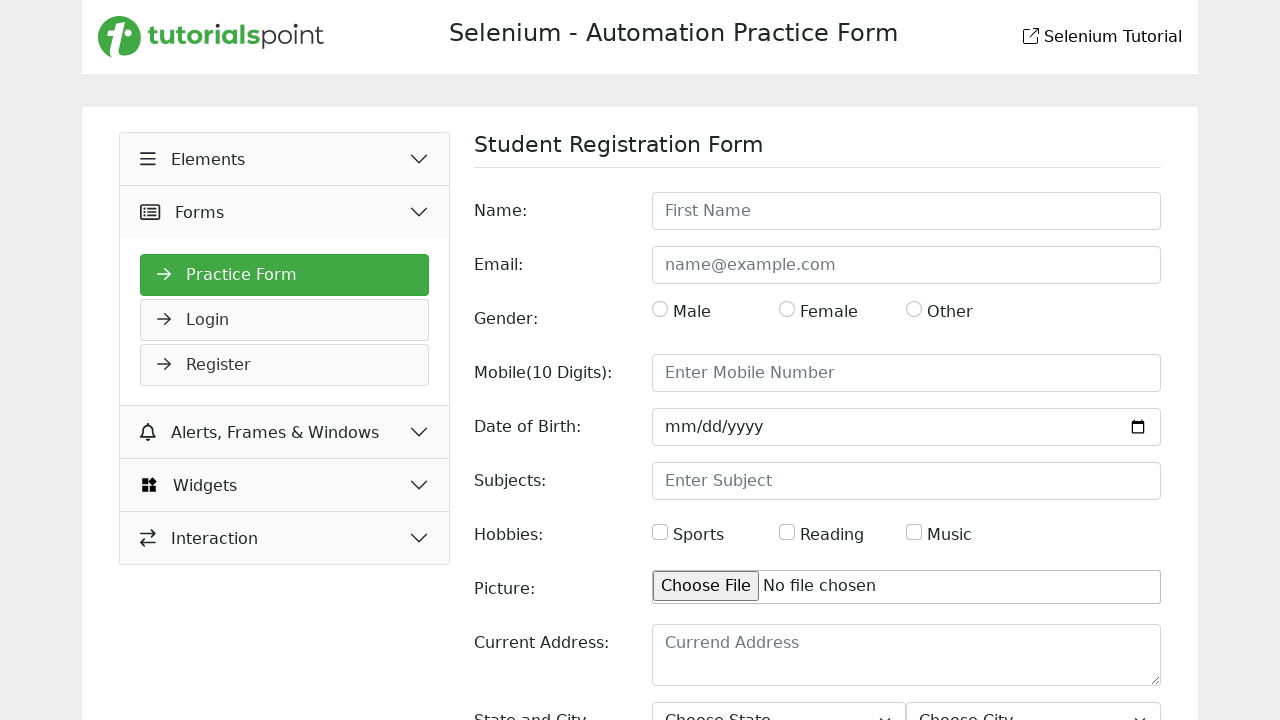

Retrieved placeholder attribute value: 'First Name'
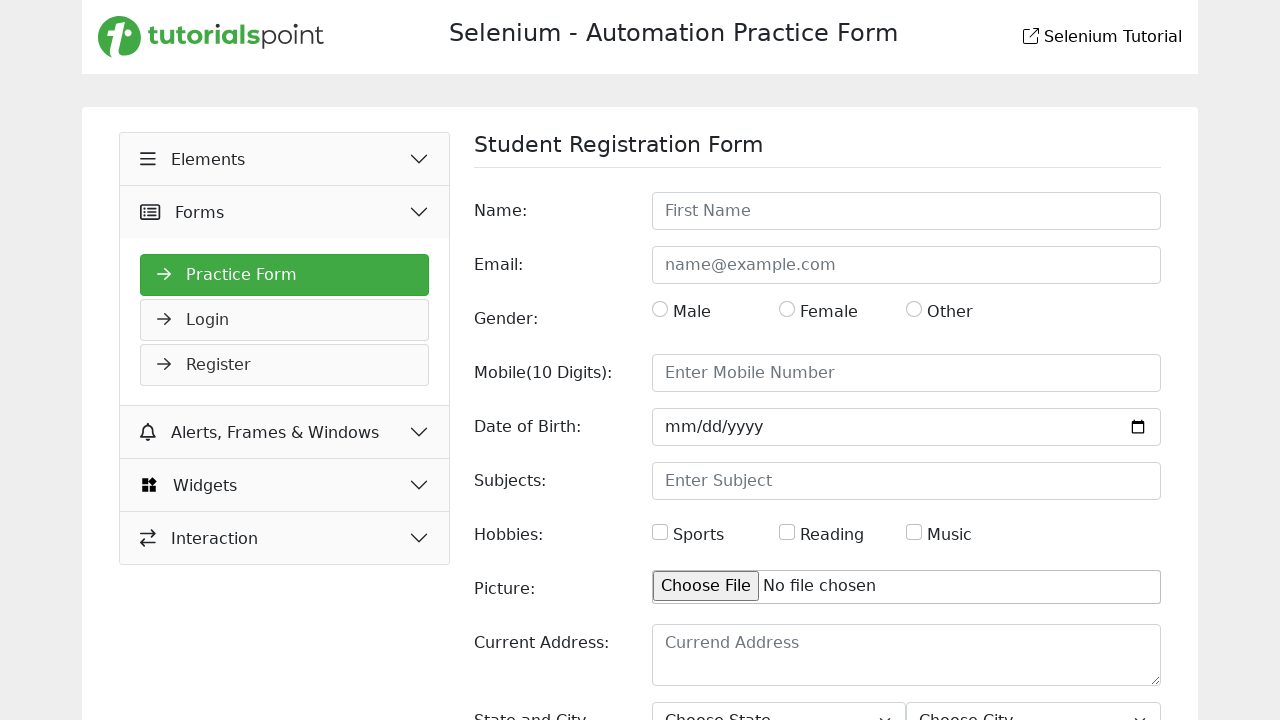

Printed placeholder text to console: 'First Name'
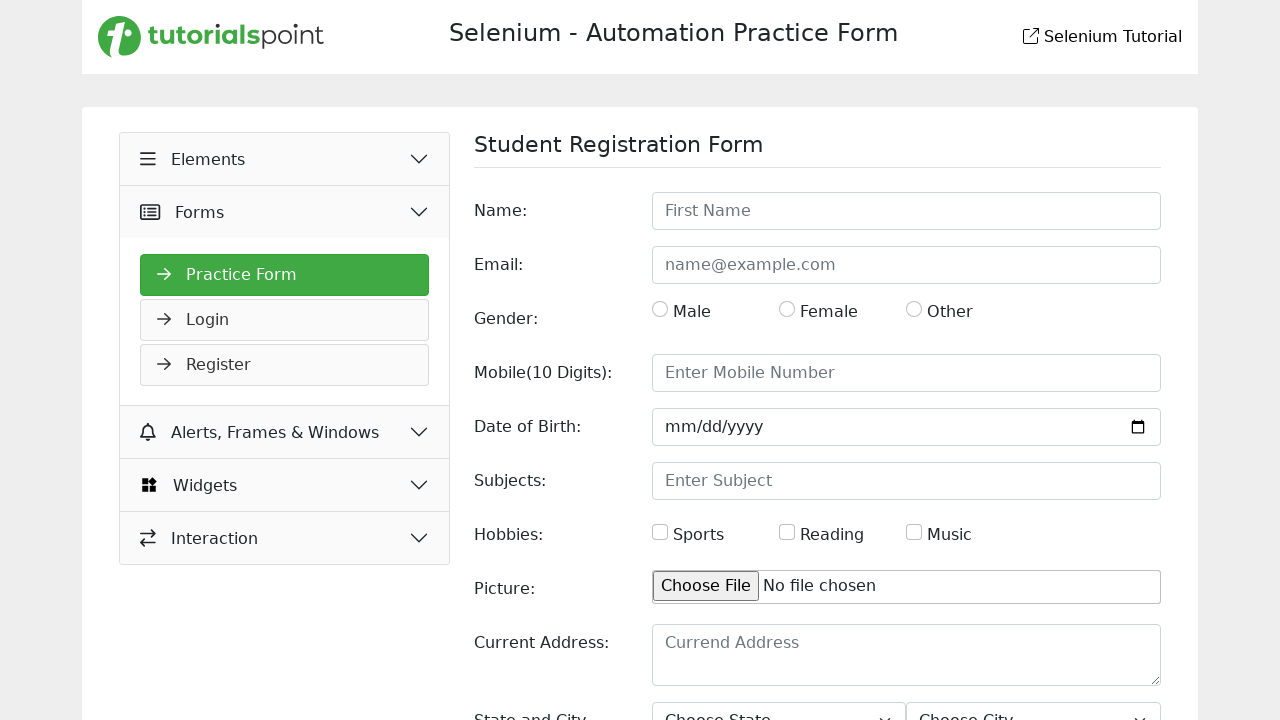

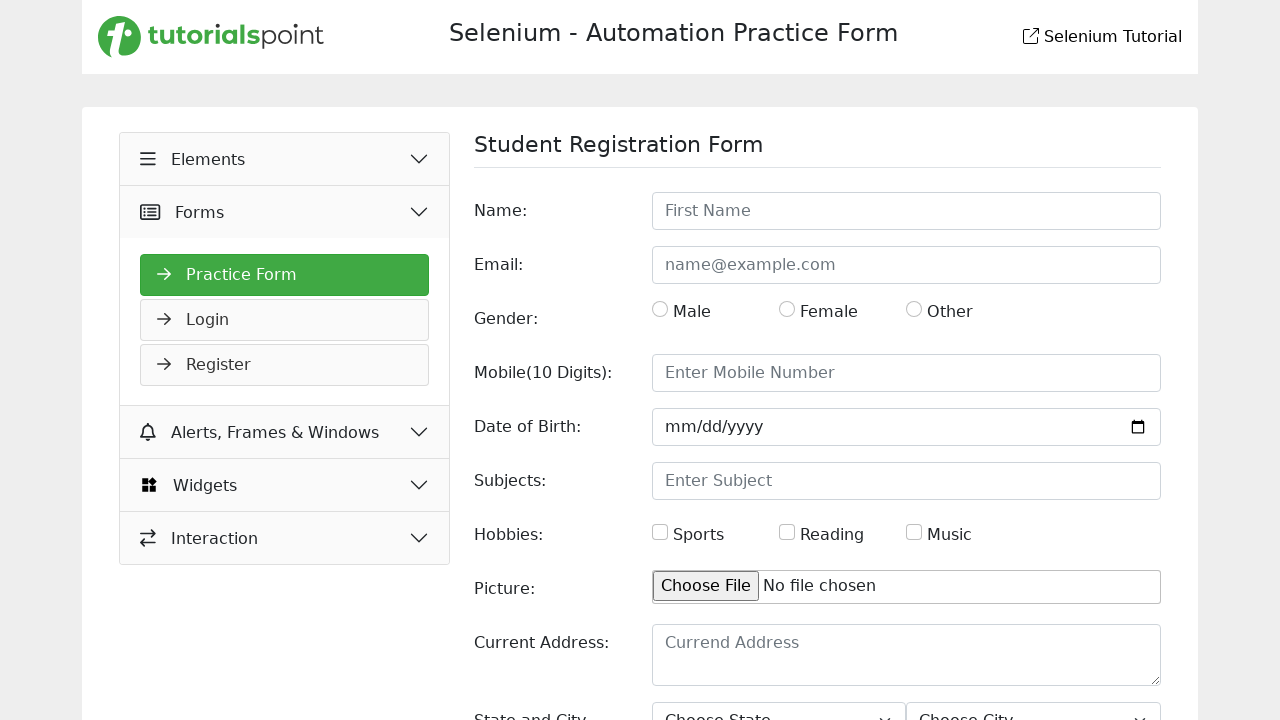